Tests browser navigation functionality including refresh, back, forward navigation between practice and courses pages

Starting URL: https://www.letskodeit.com/practice

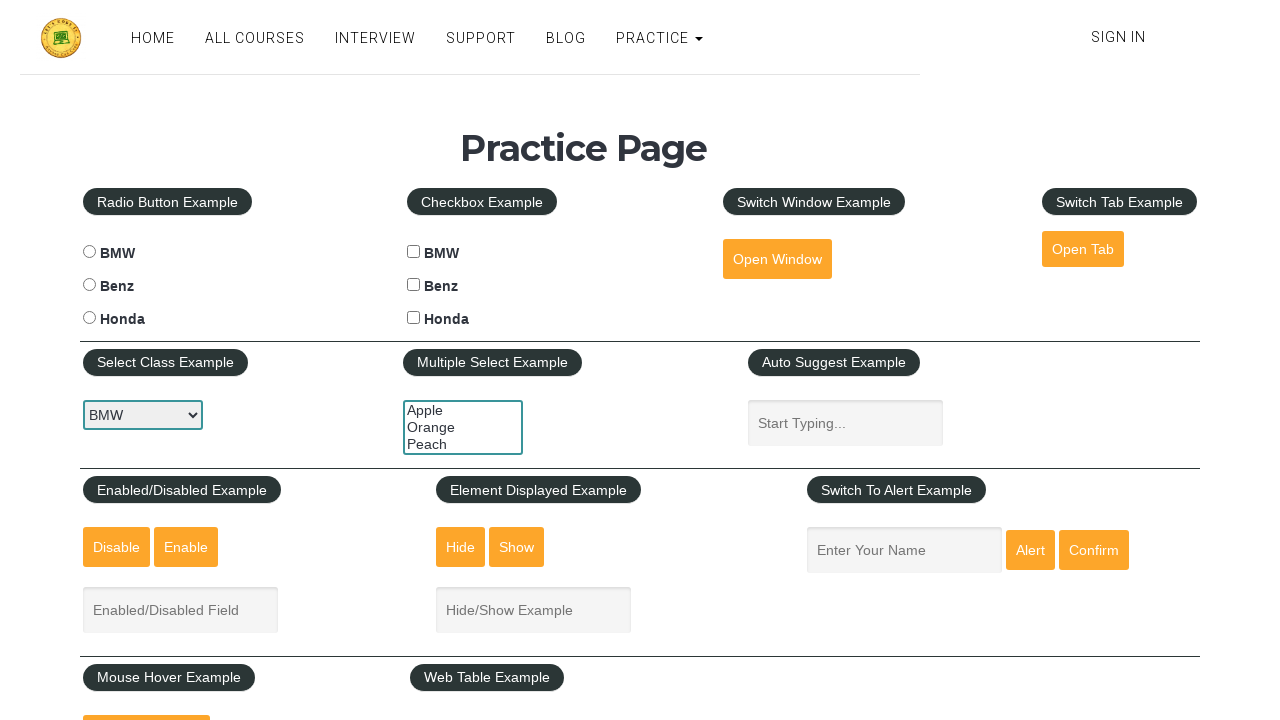

Set viewport size to 1920x1080
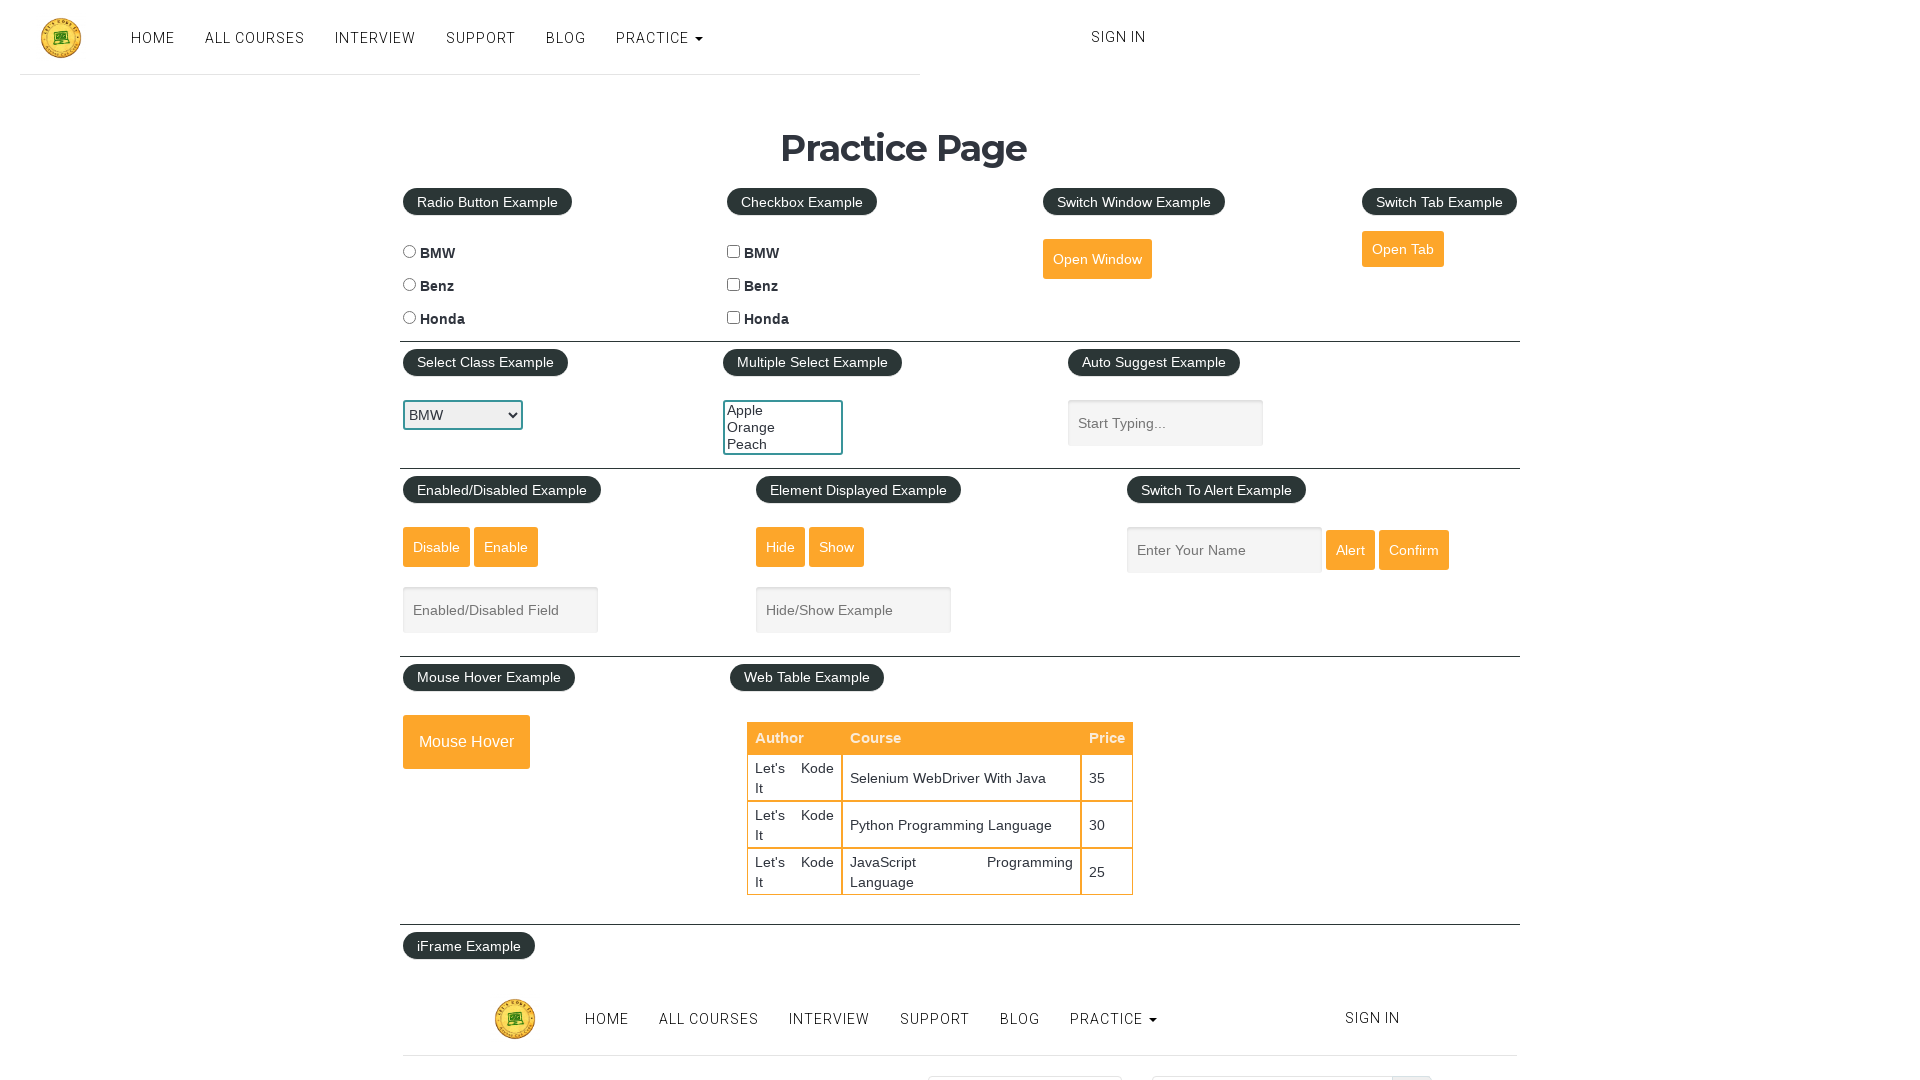

Retrieved page title: Practice Page
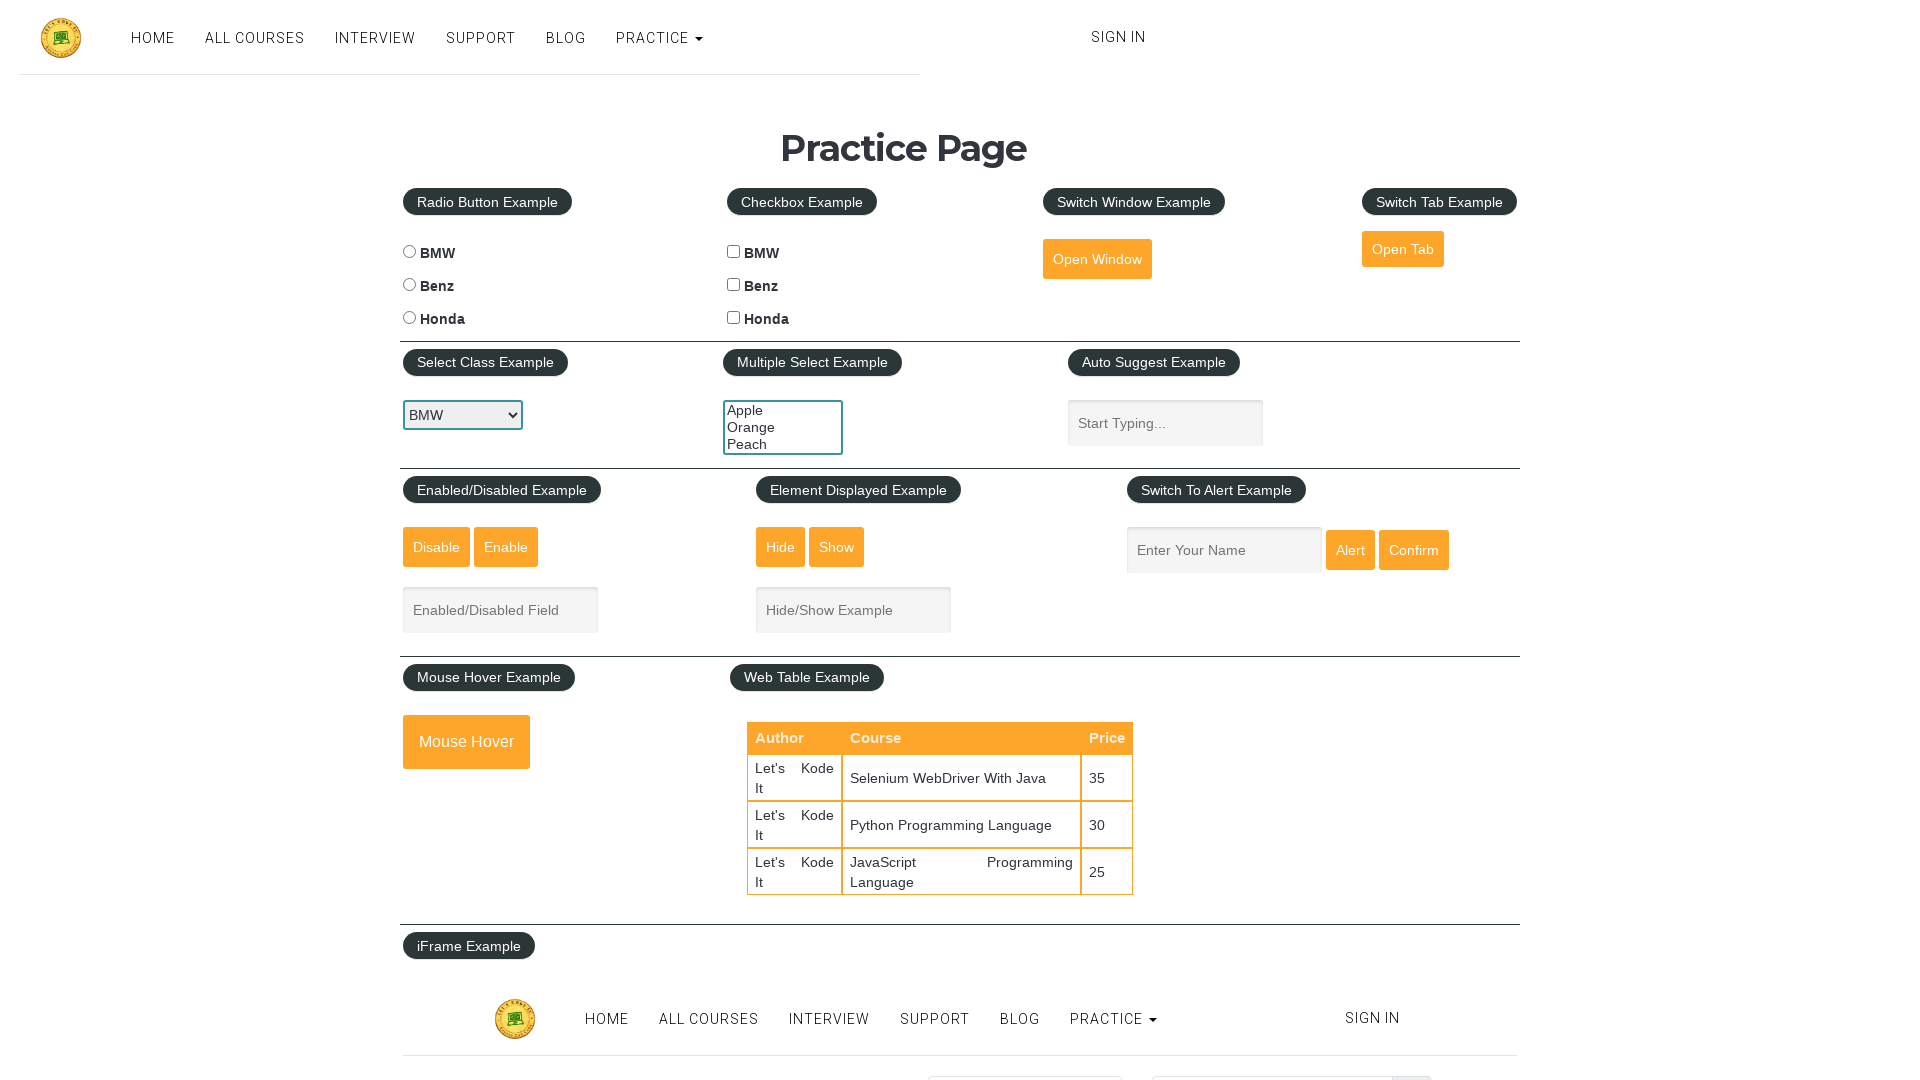

Retrieved current URL: https://www.letskodeit.com/practice
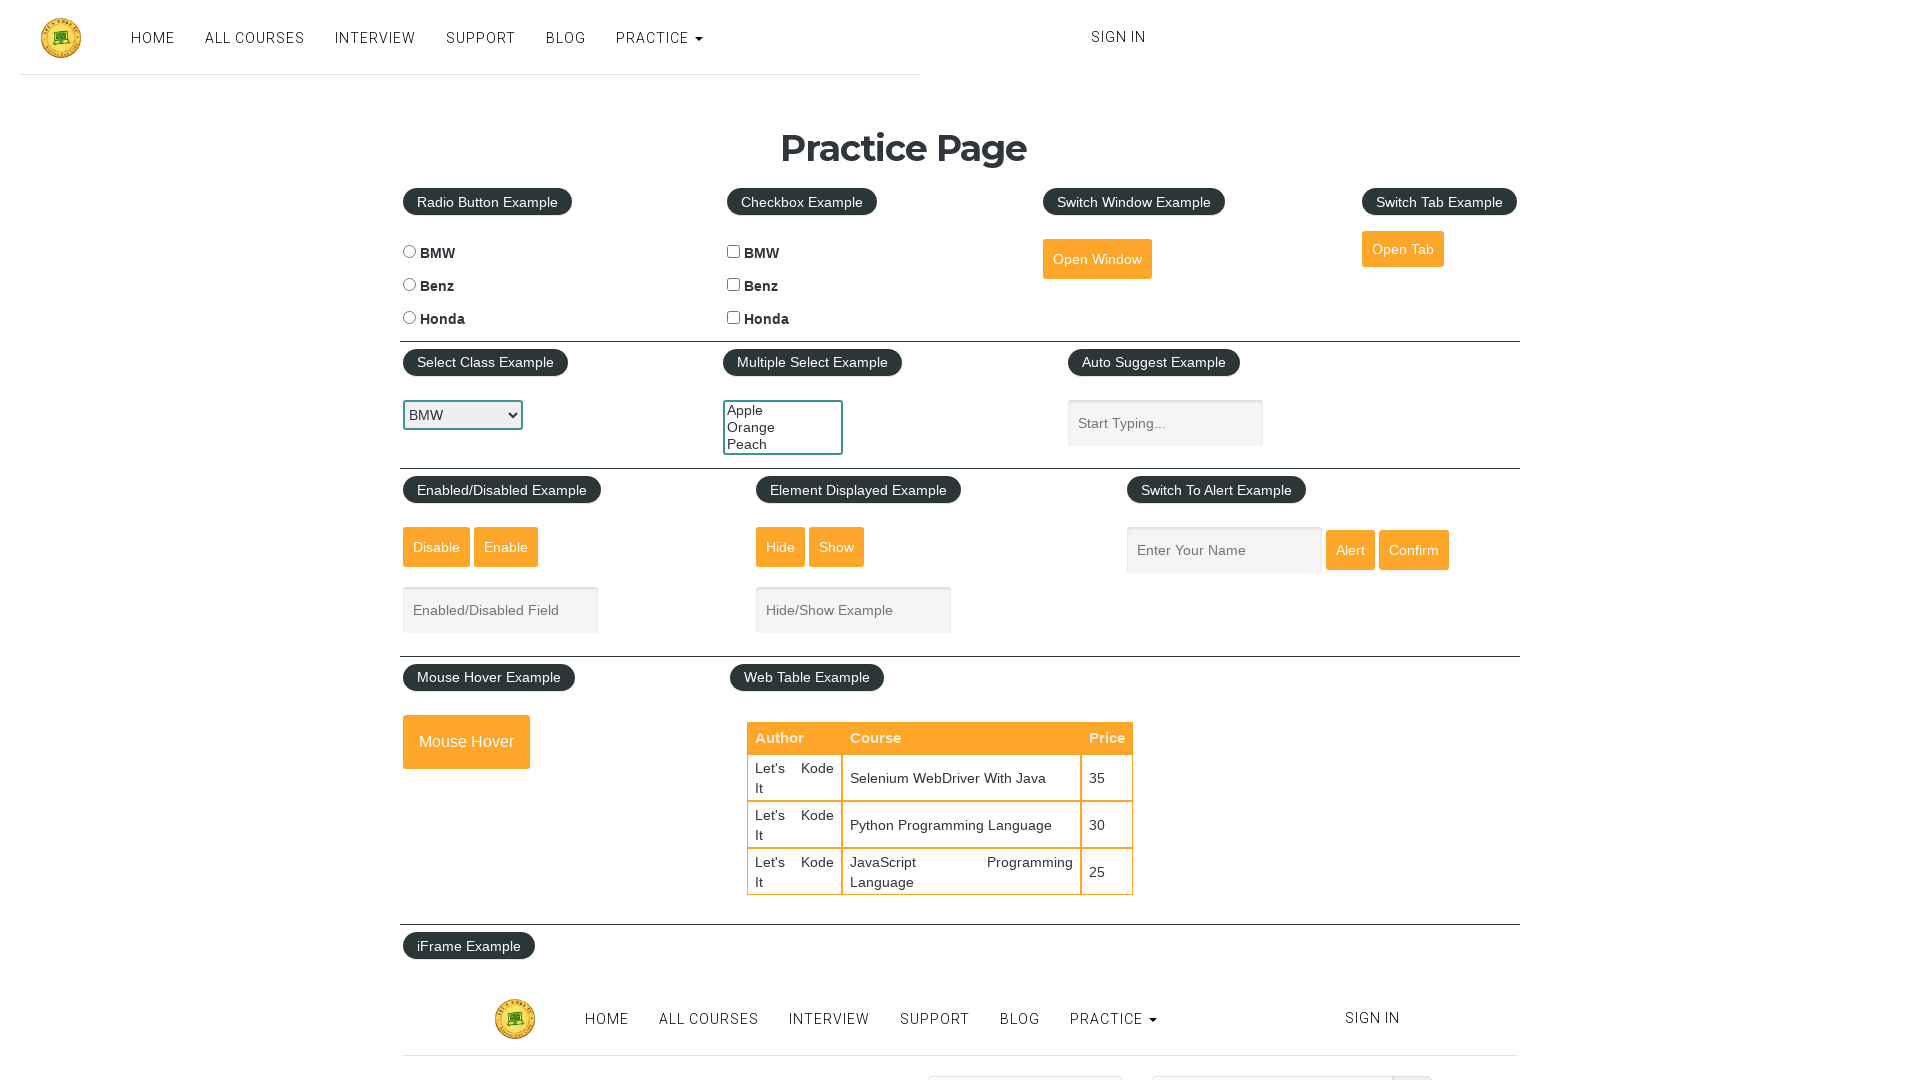

Refreshed browser page (first time)
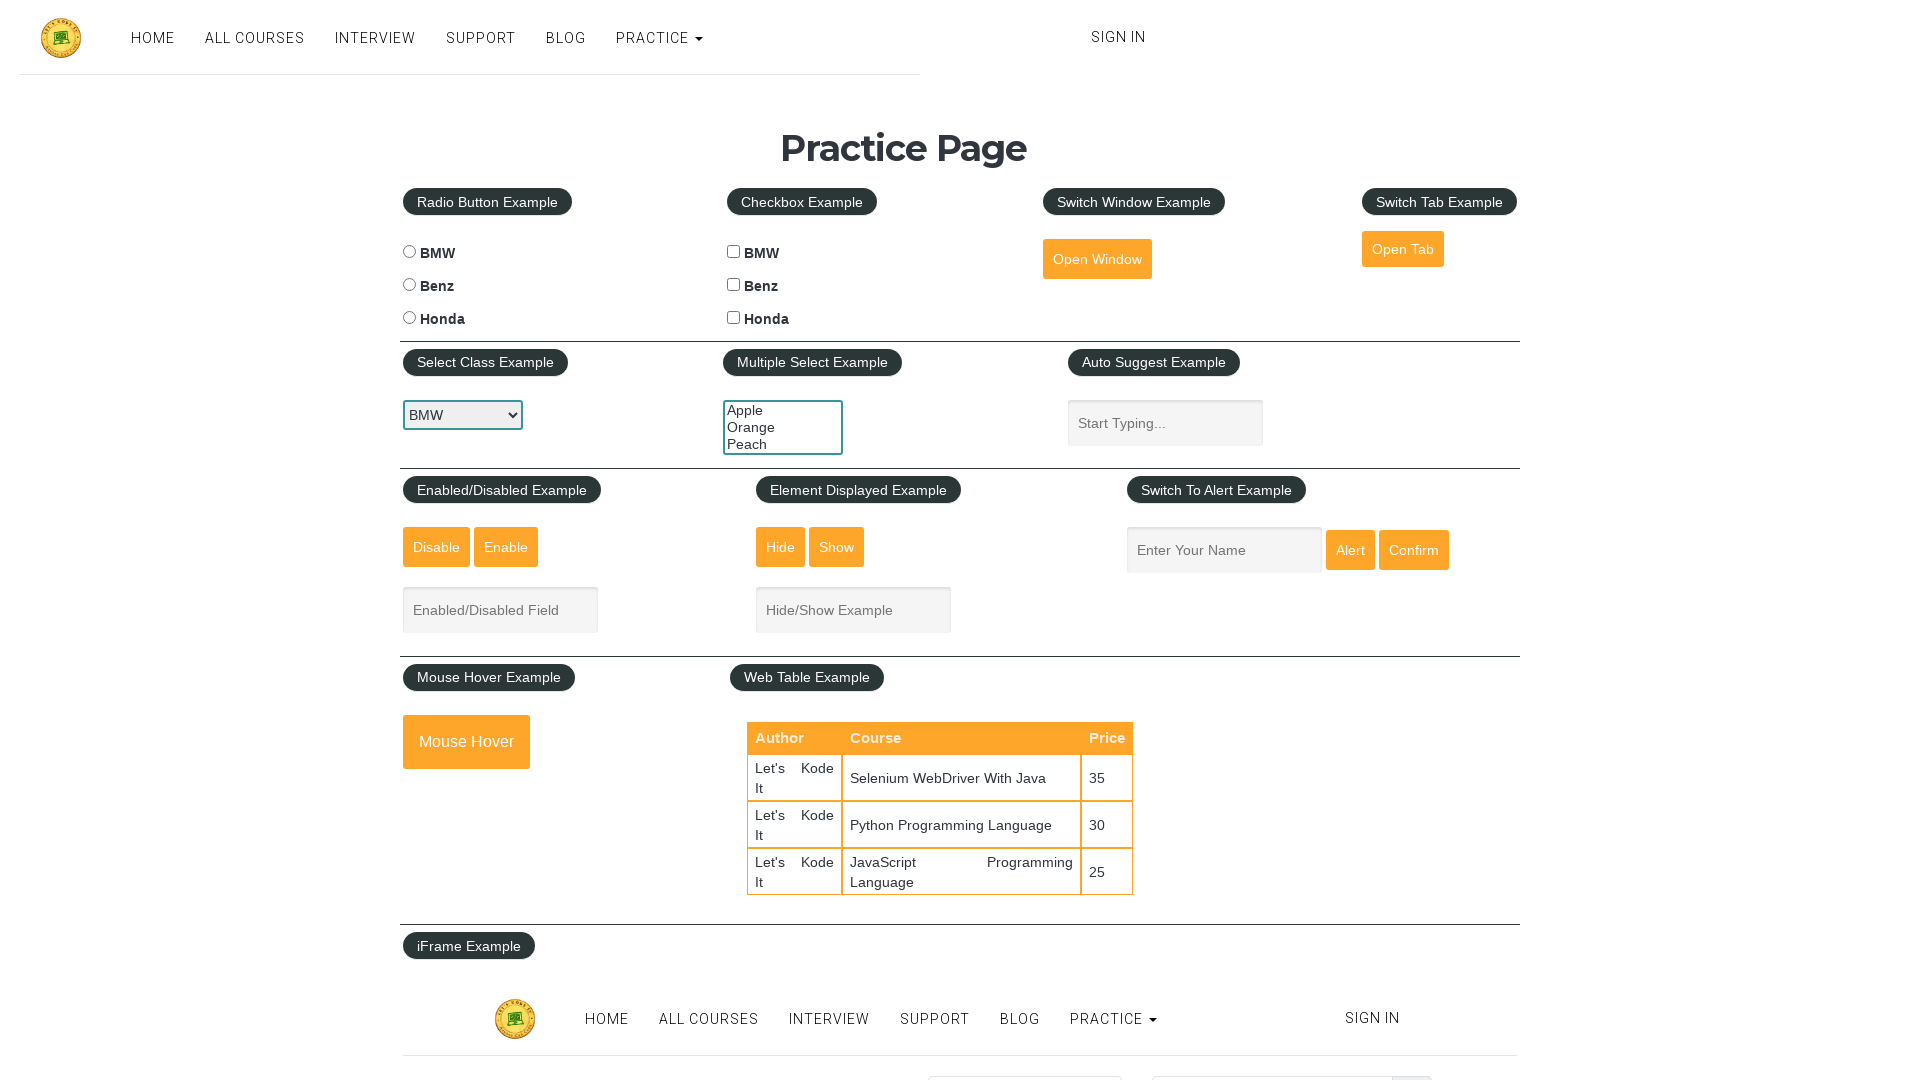

Refreshed browser page by navigating to current URL (second time)
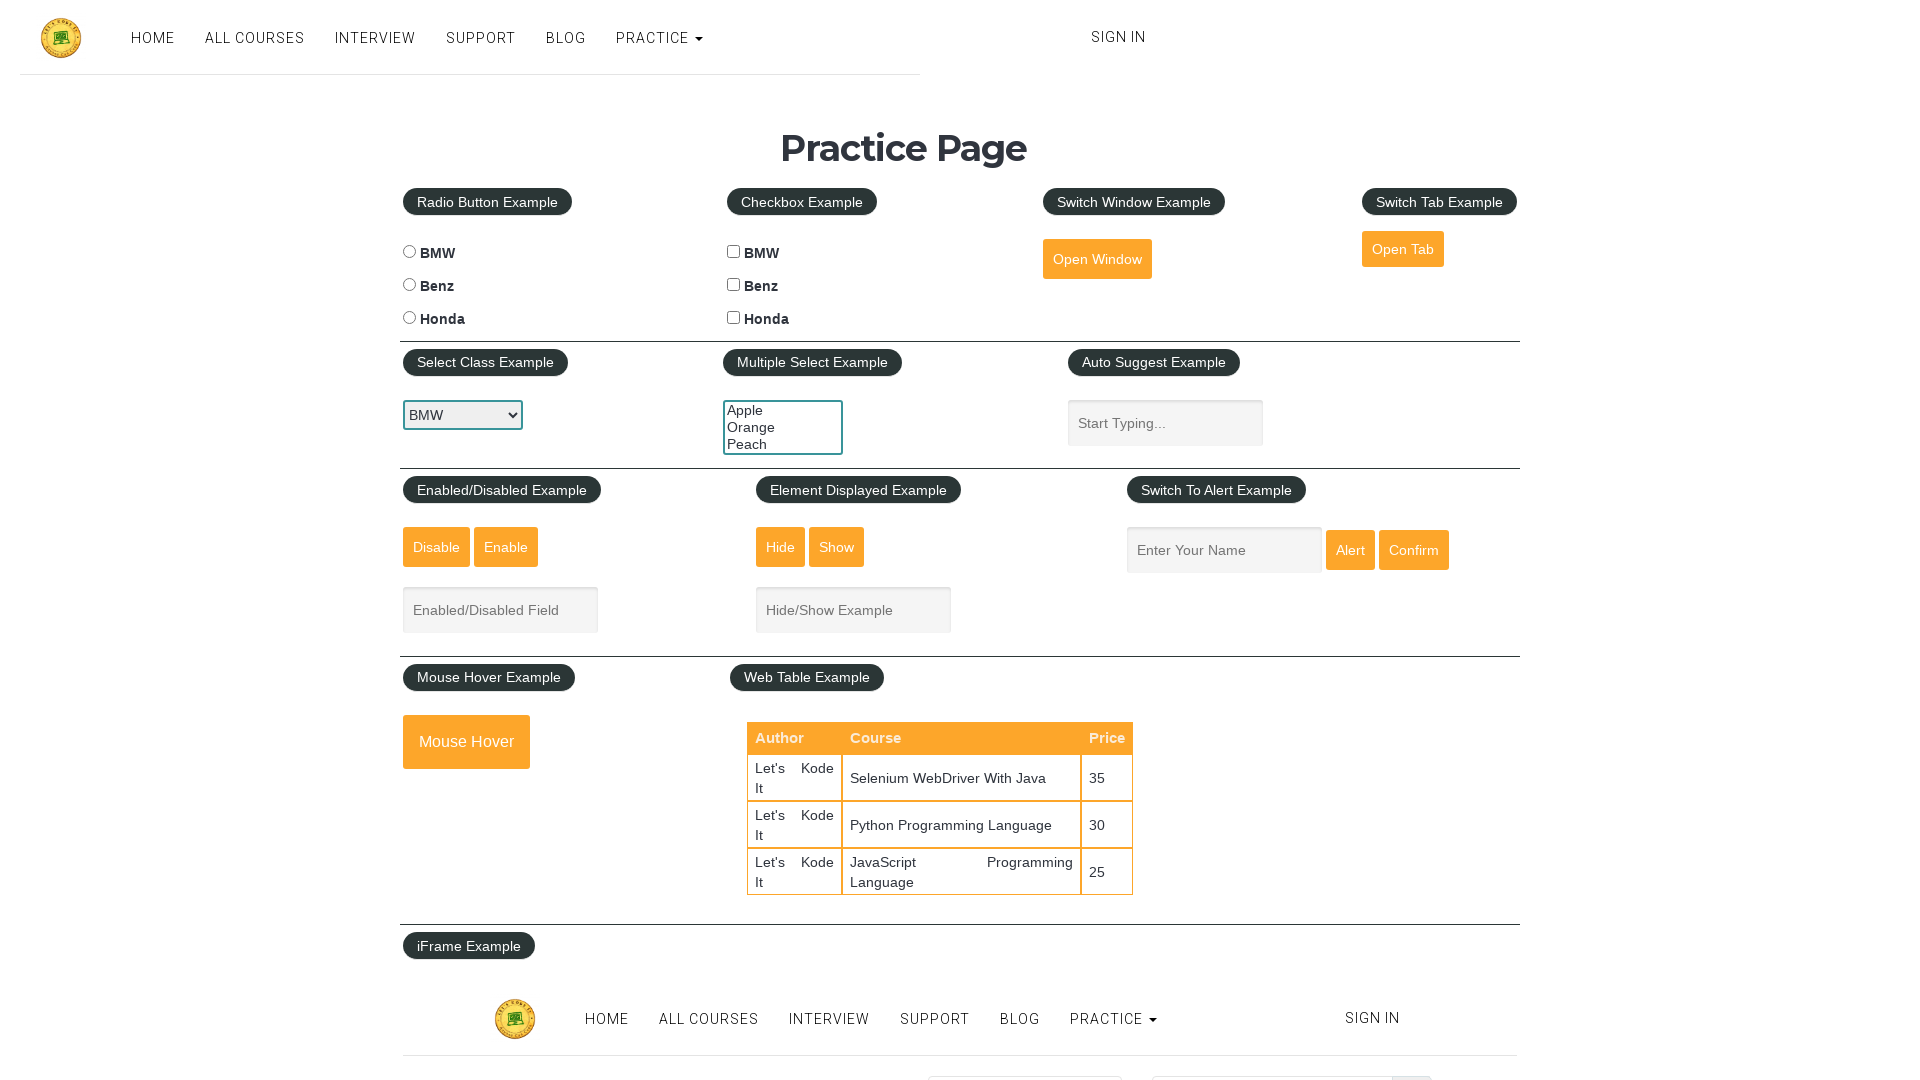

Navigated to courses page at https://www.letskodeit.com/courses
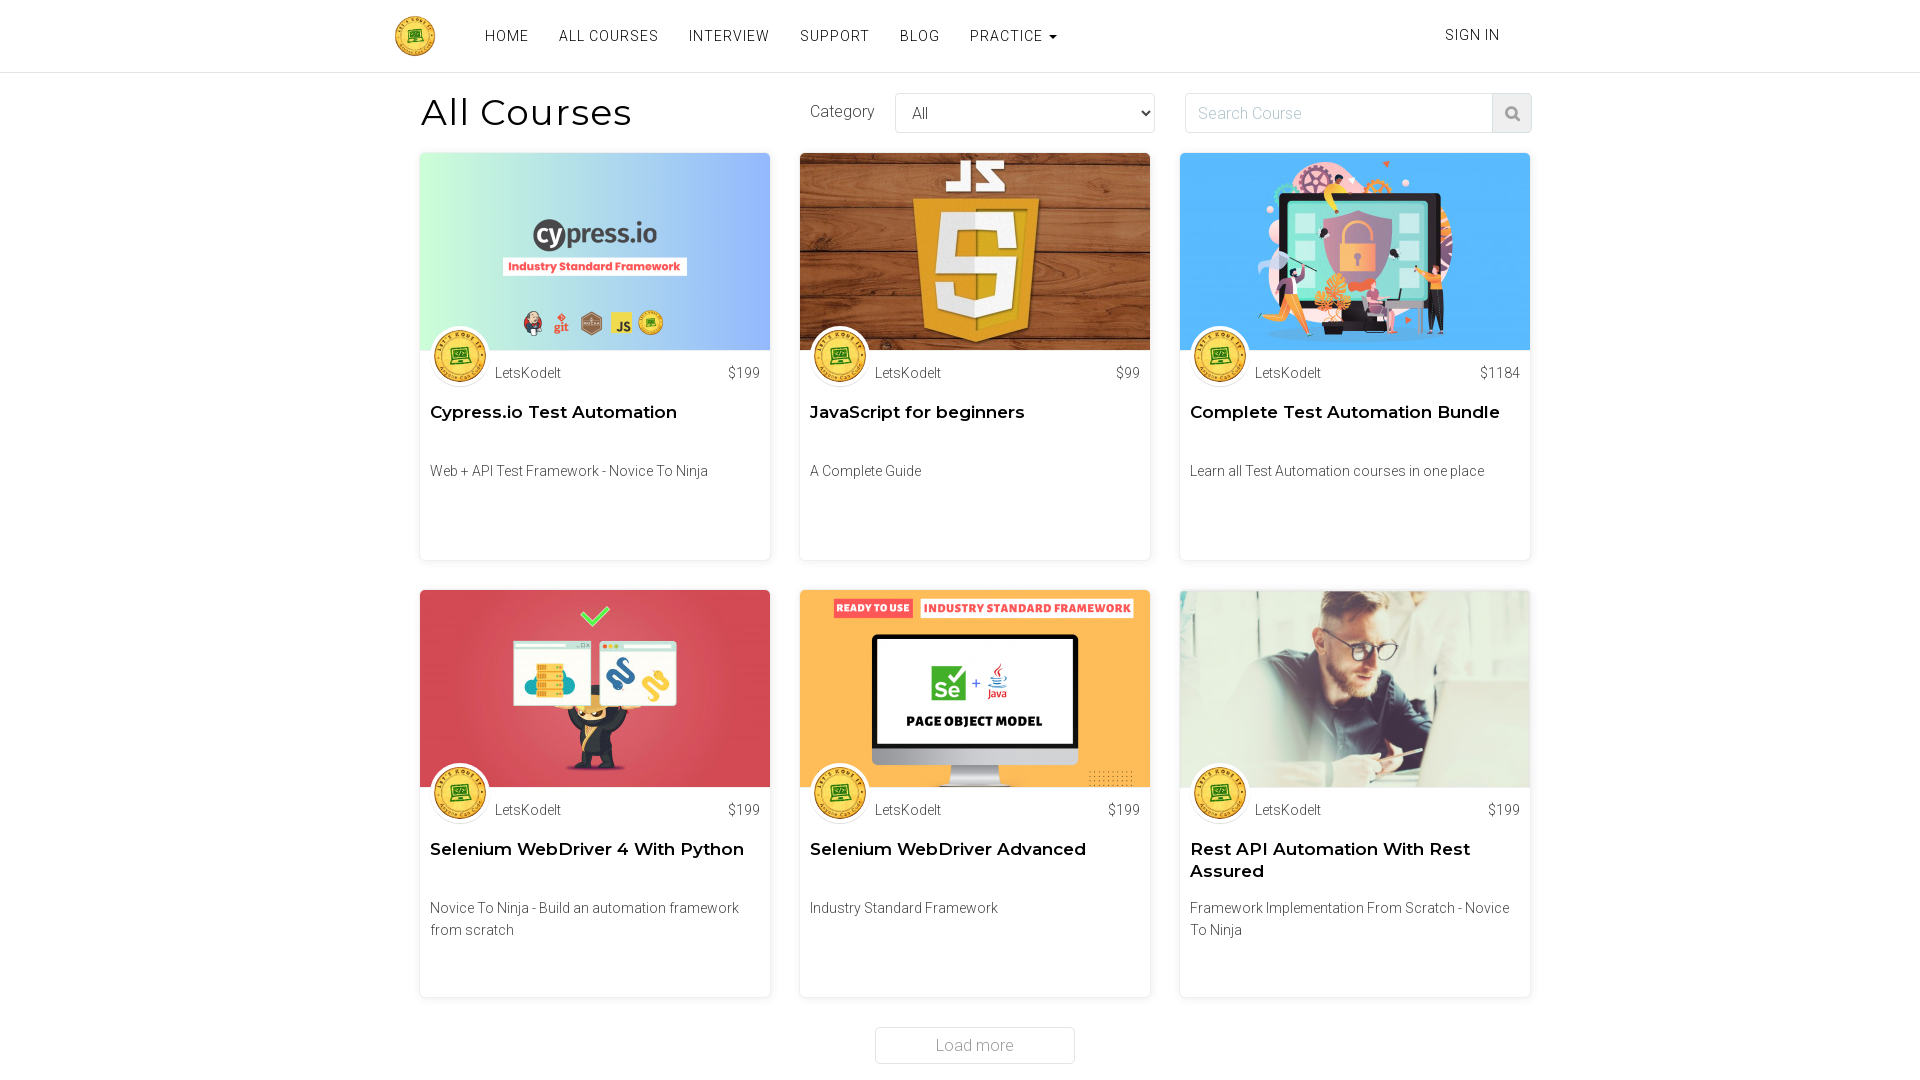

Retrieved current URL after navigation: https://www.letskodeit.com/courses
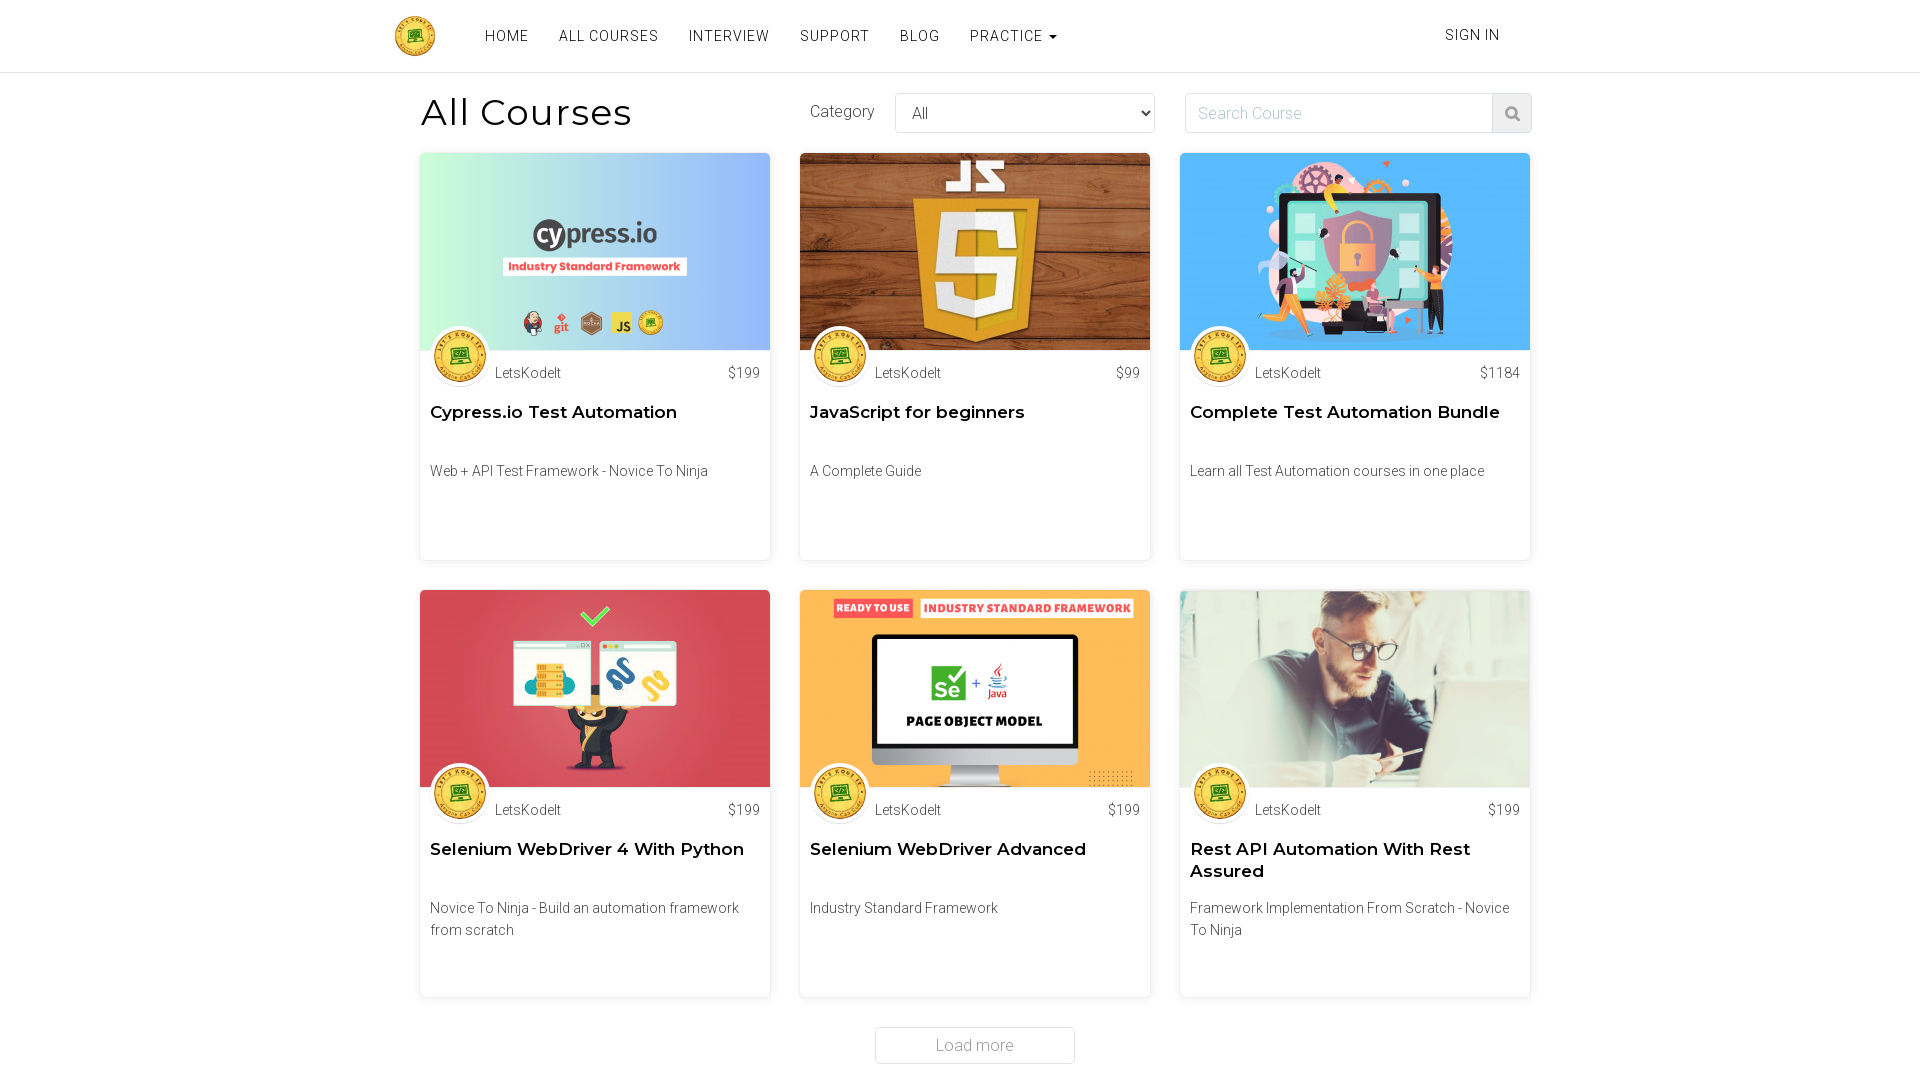

Navigated back to practice page using browser back button
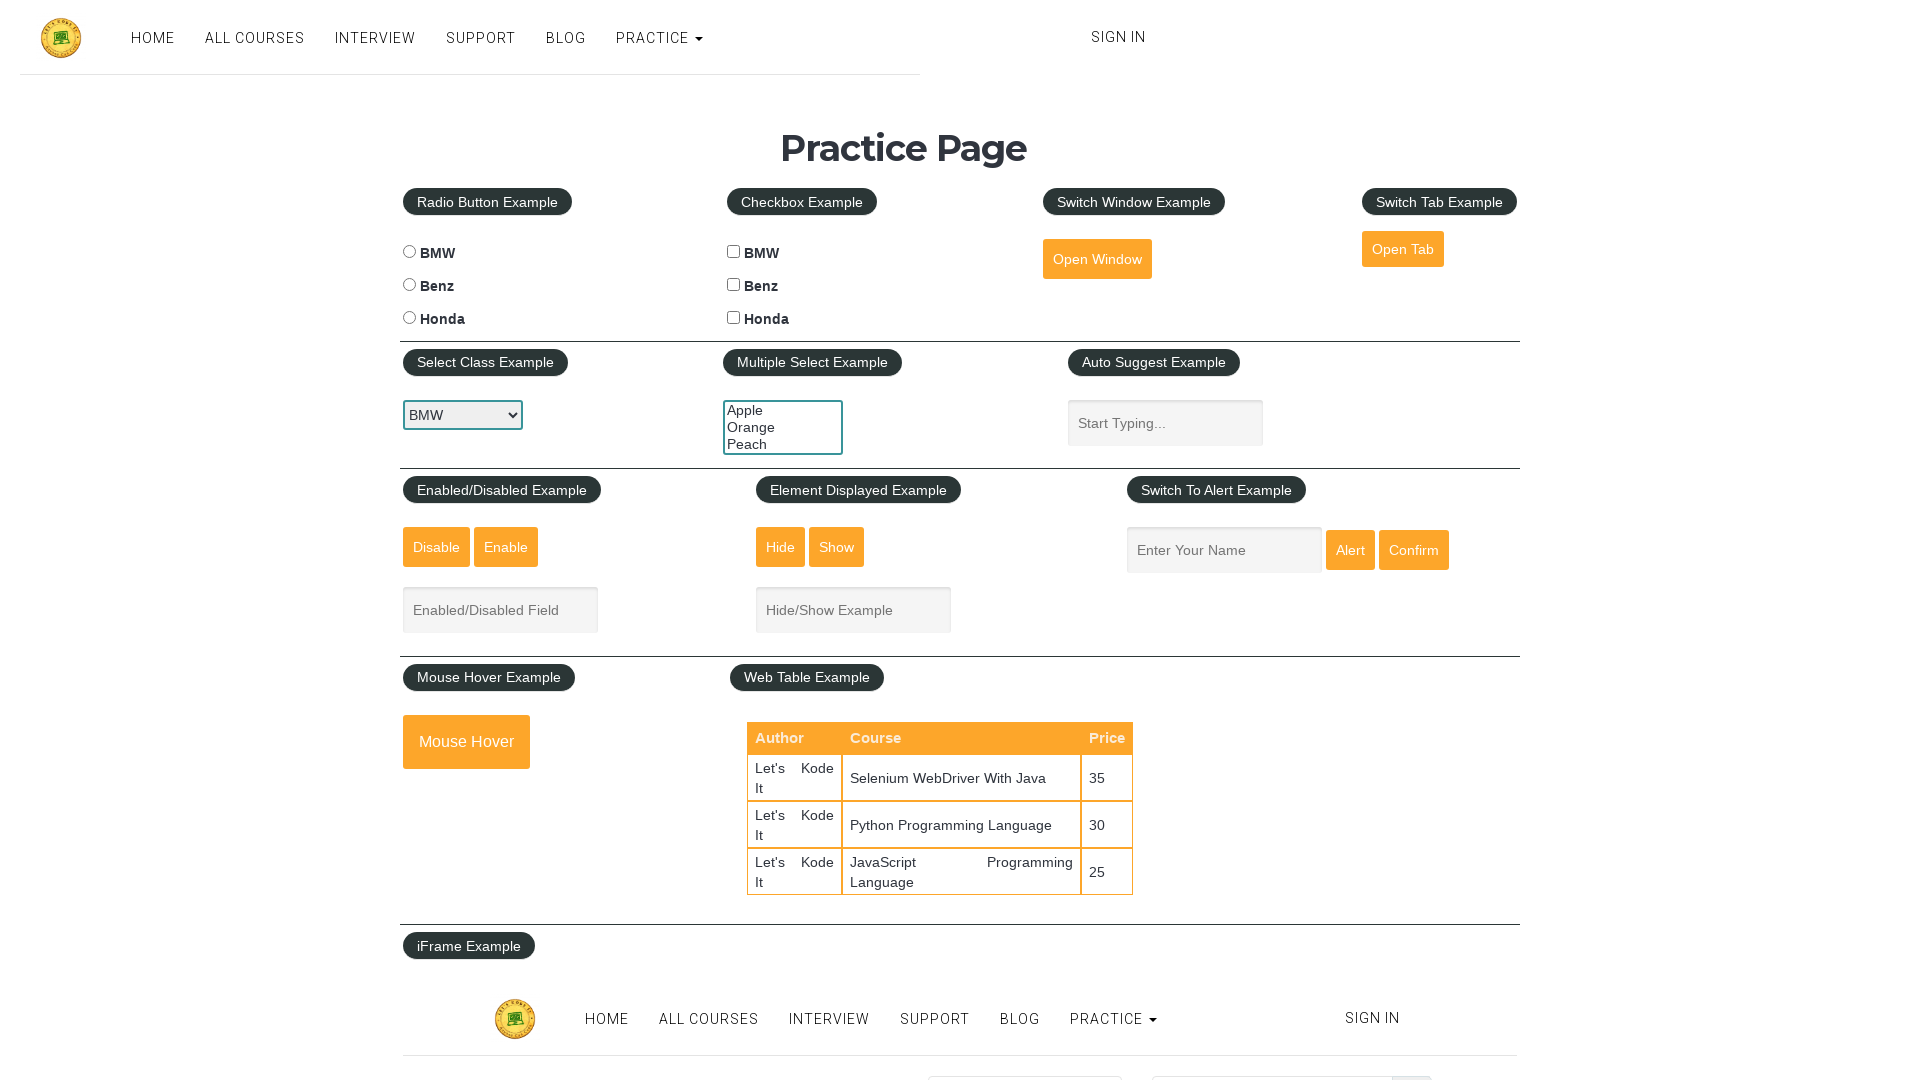

Retrieved current URL after going back: https://www.letskodeit.com/practice
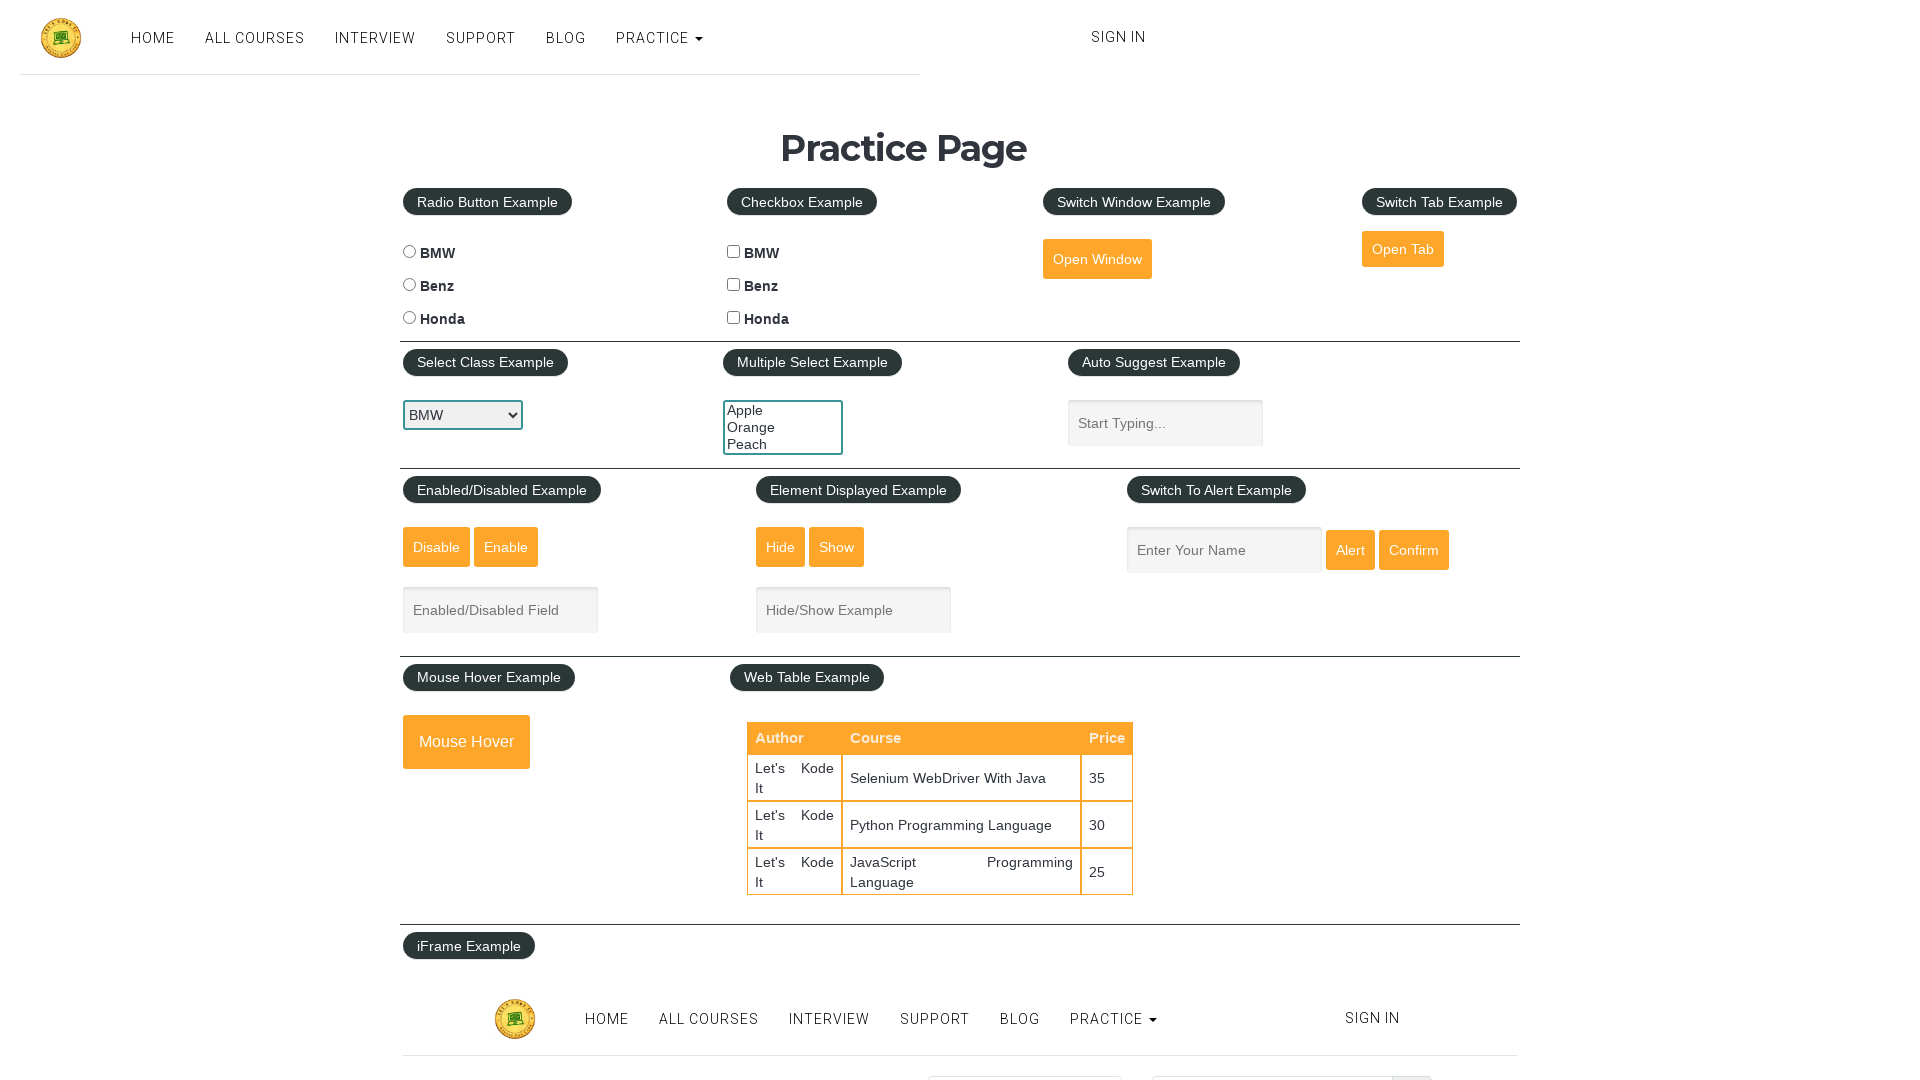

Navigated forward to courses page using browser forward button
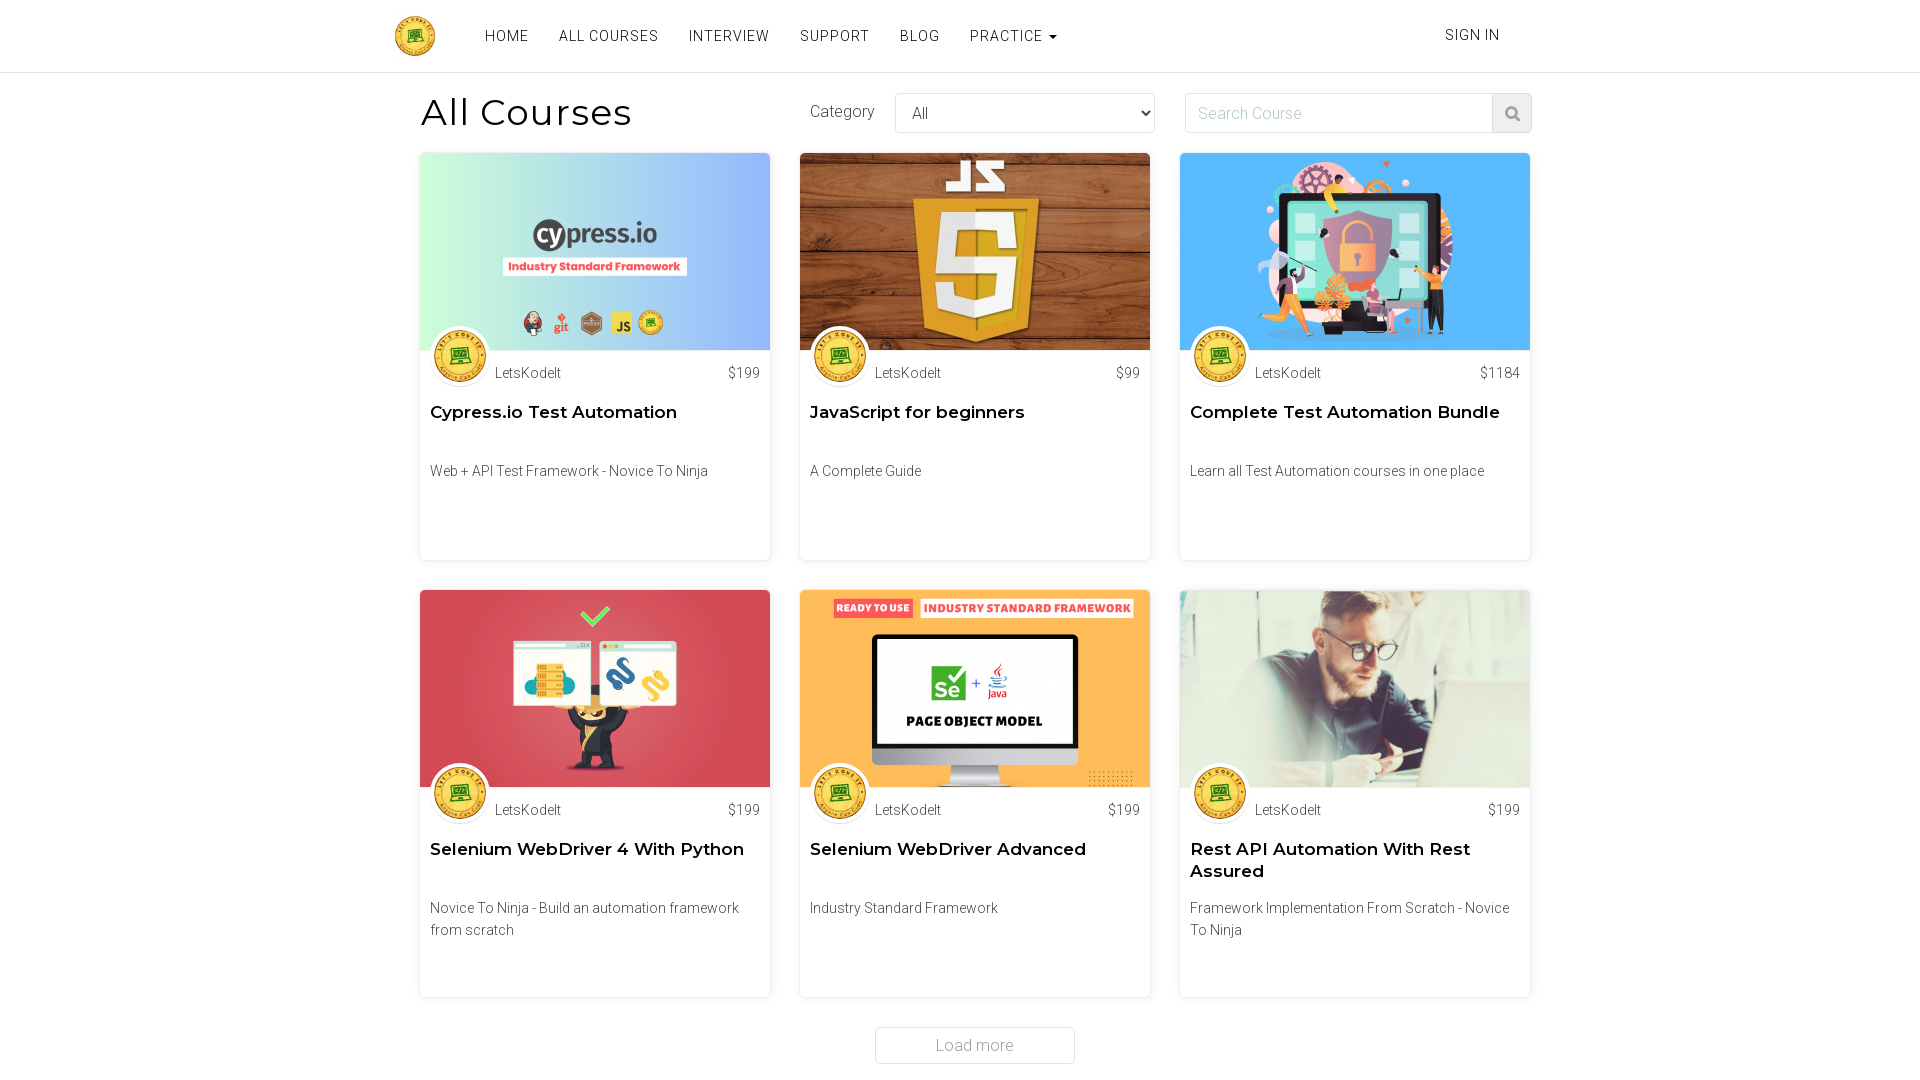

Retrieved current URL after going forward: https://www.letskodeit.com/courses
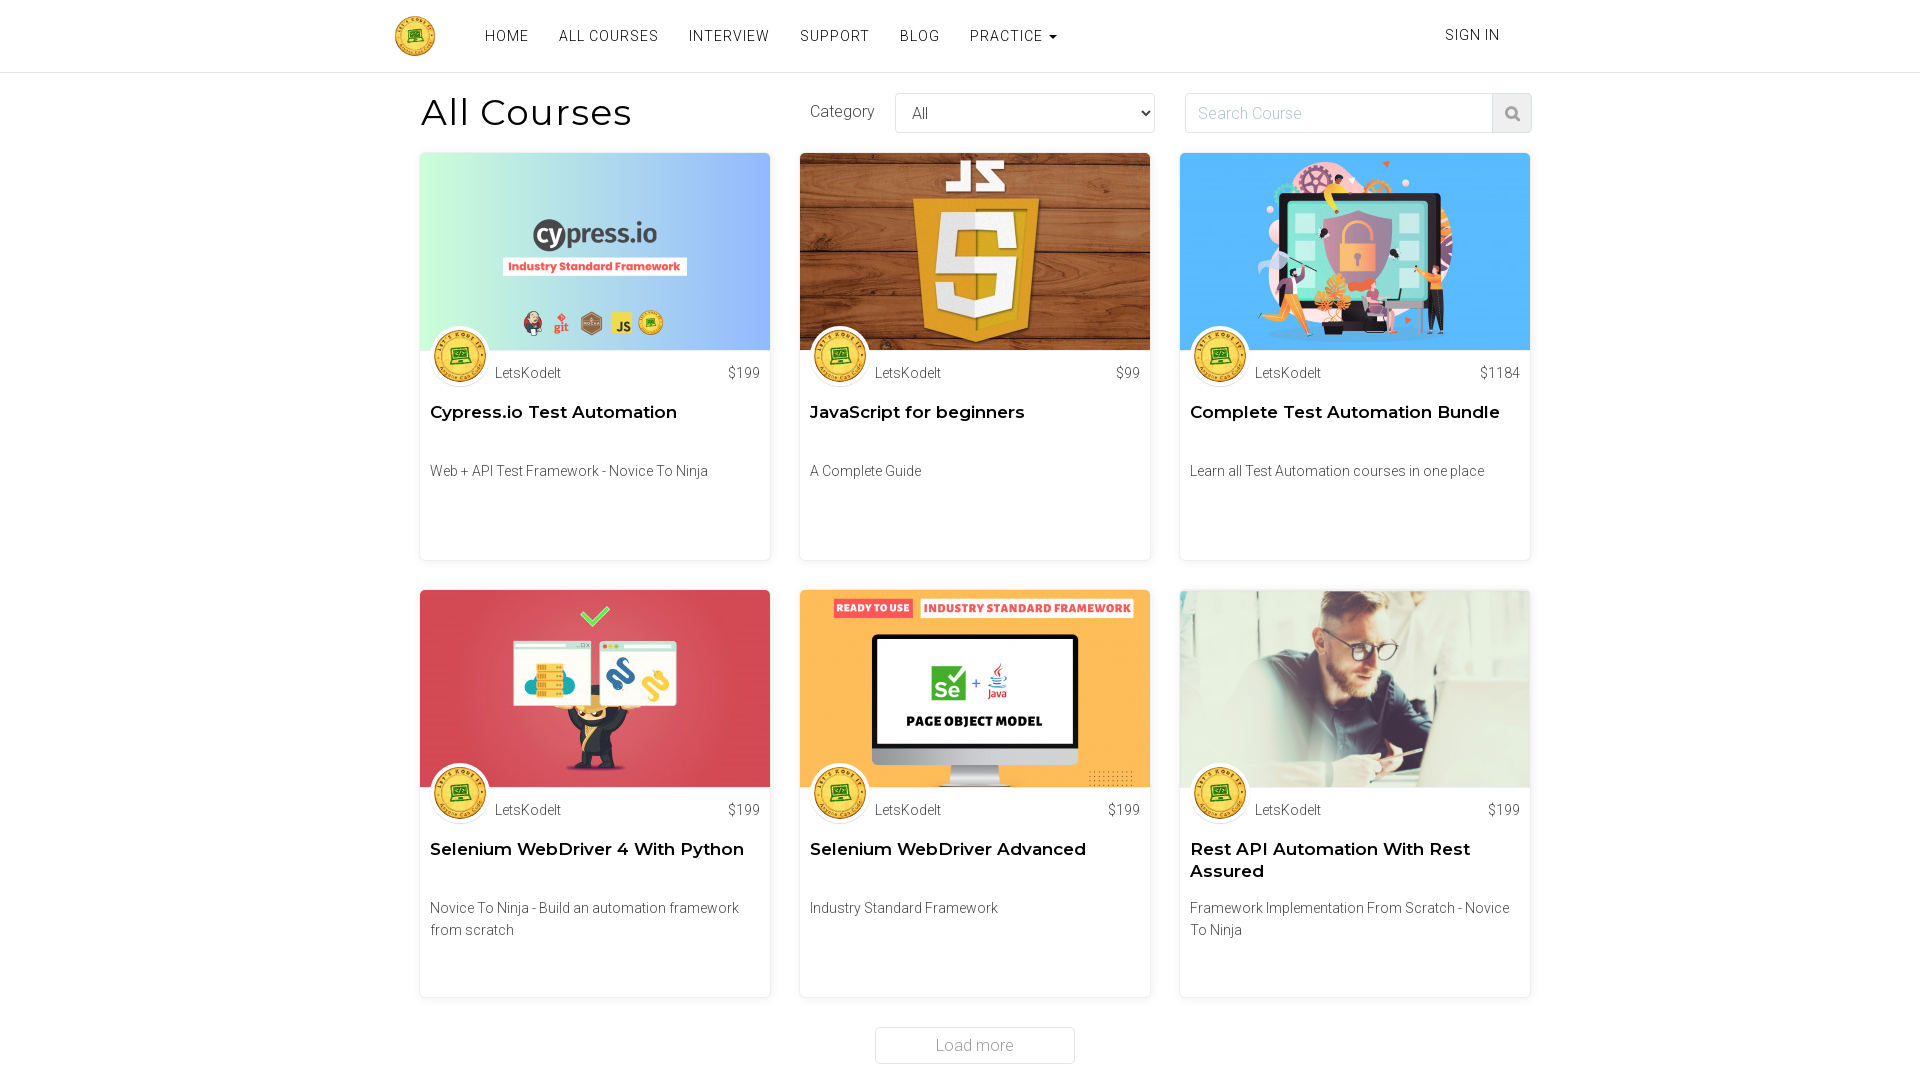

Retrieved page source content
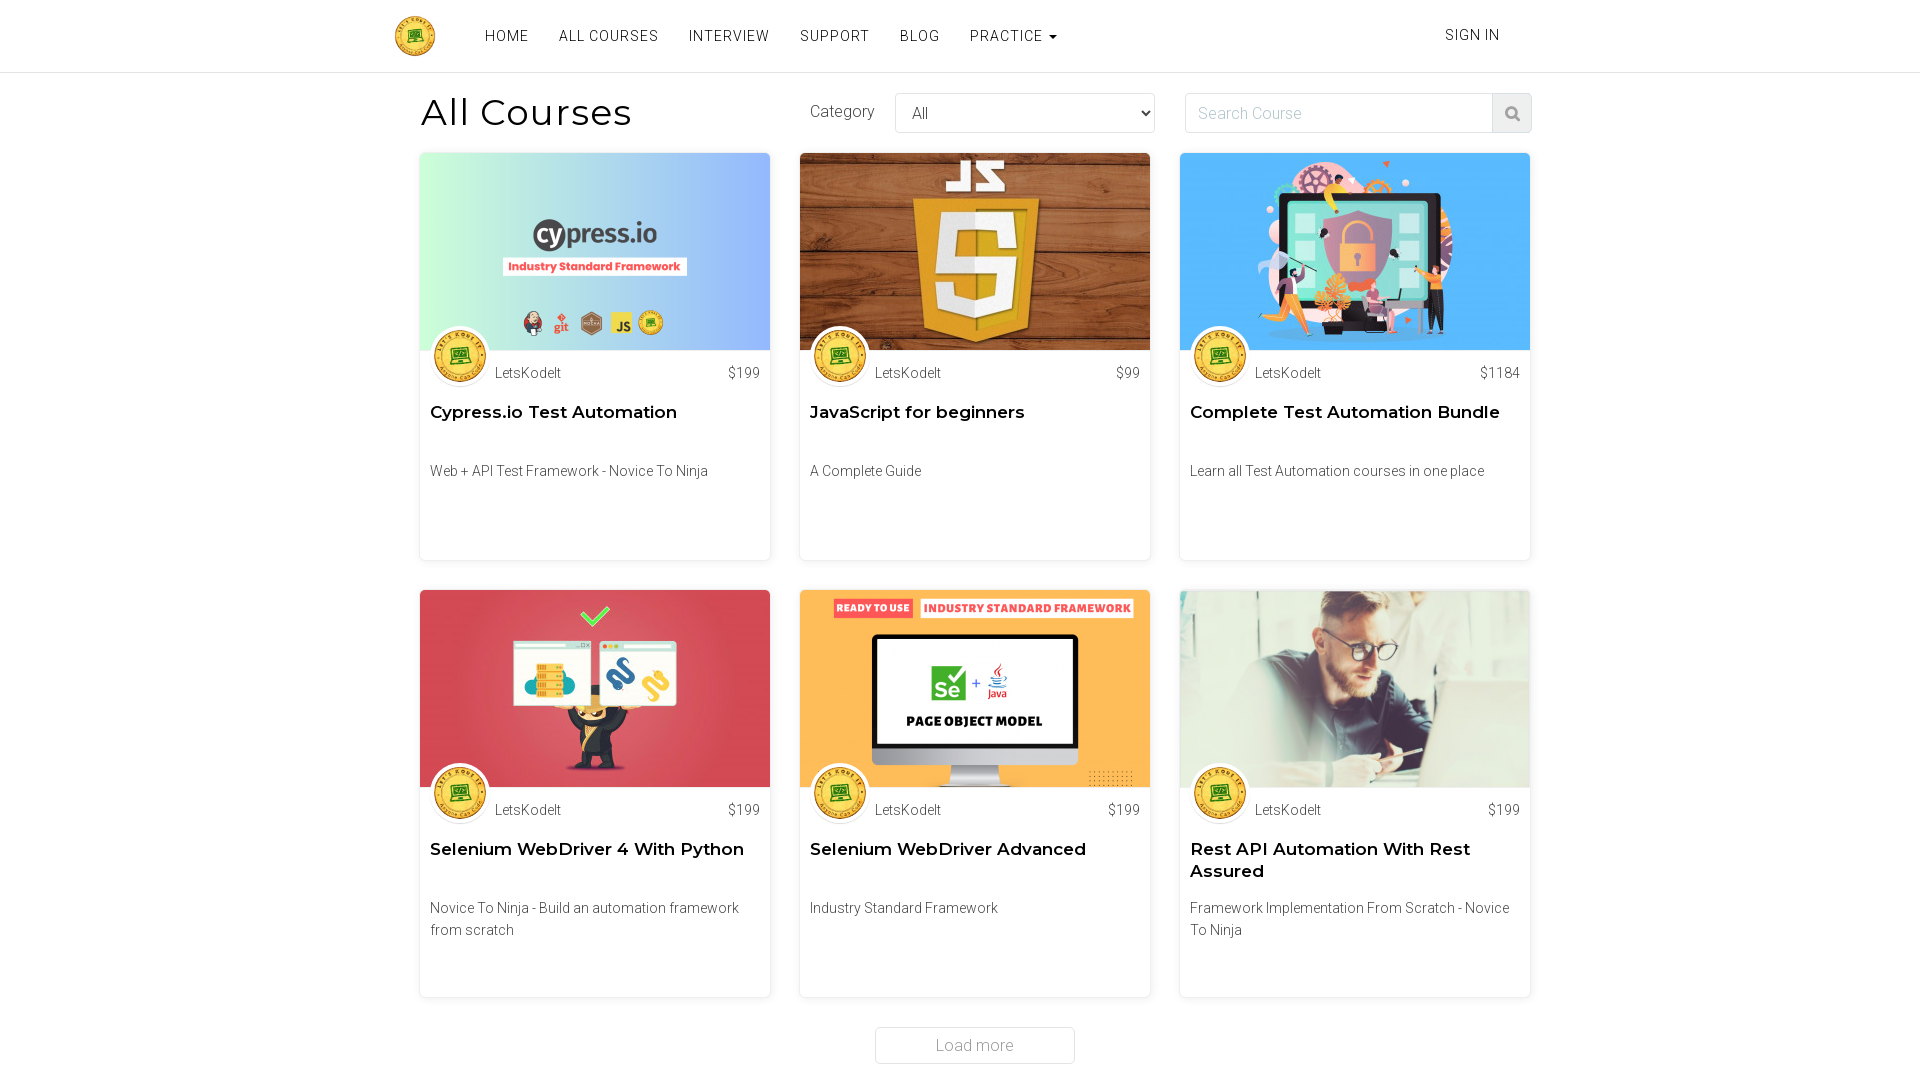

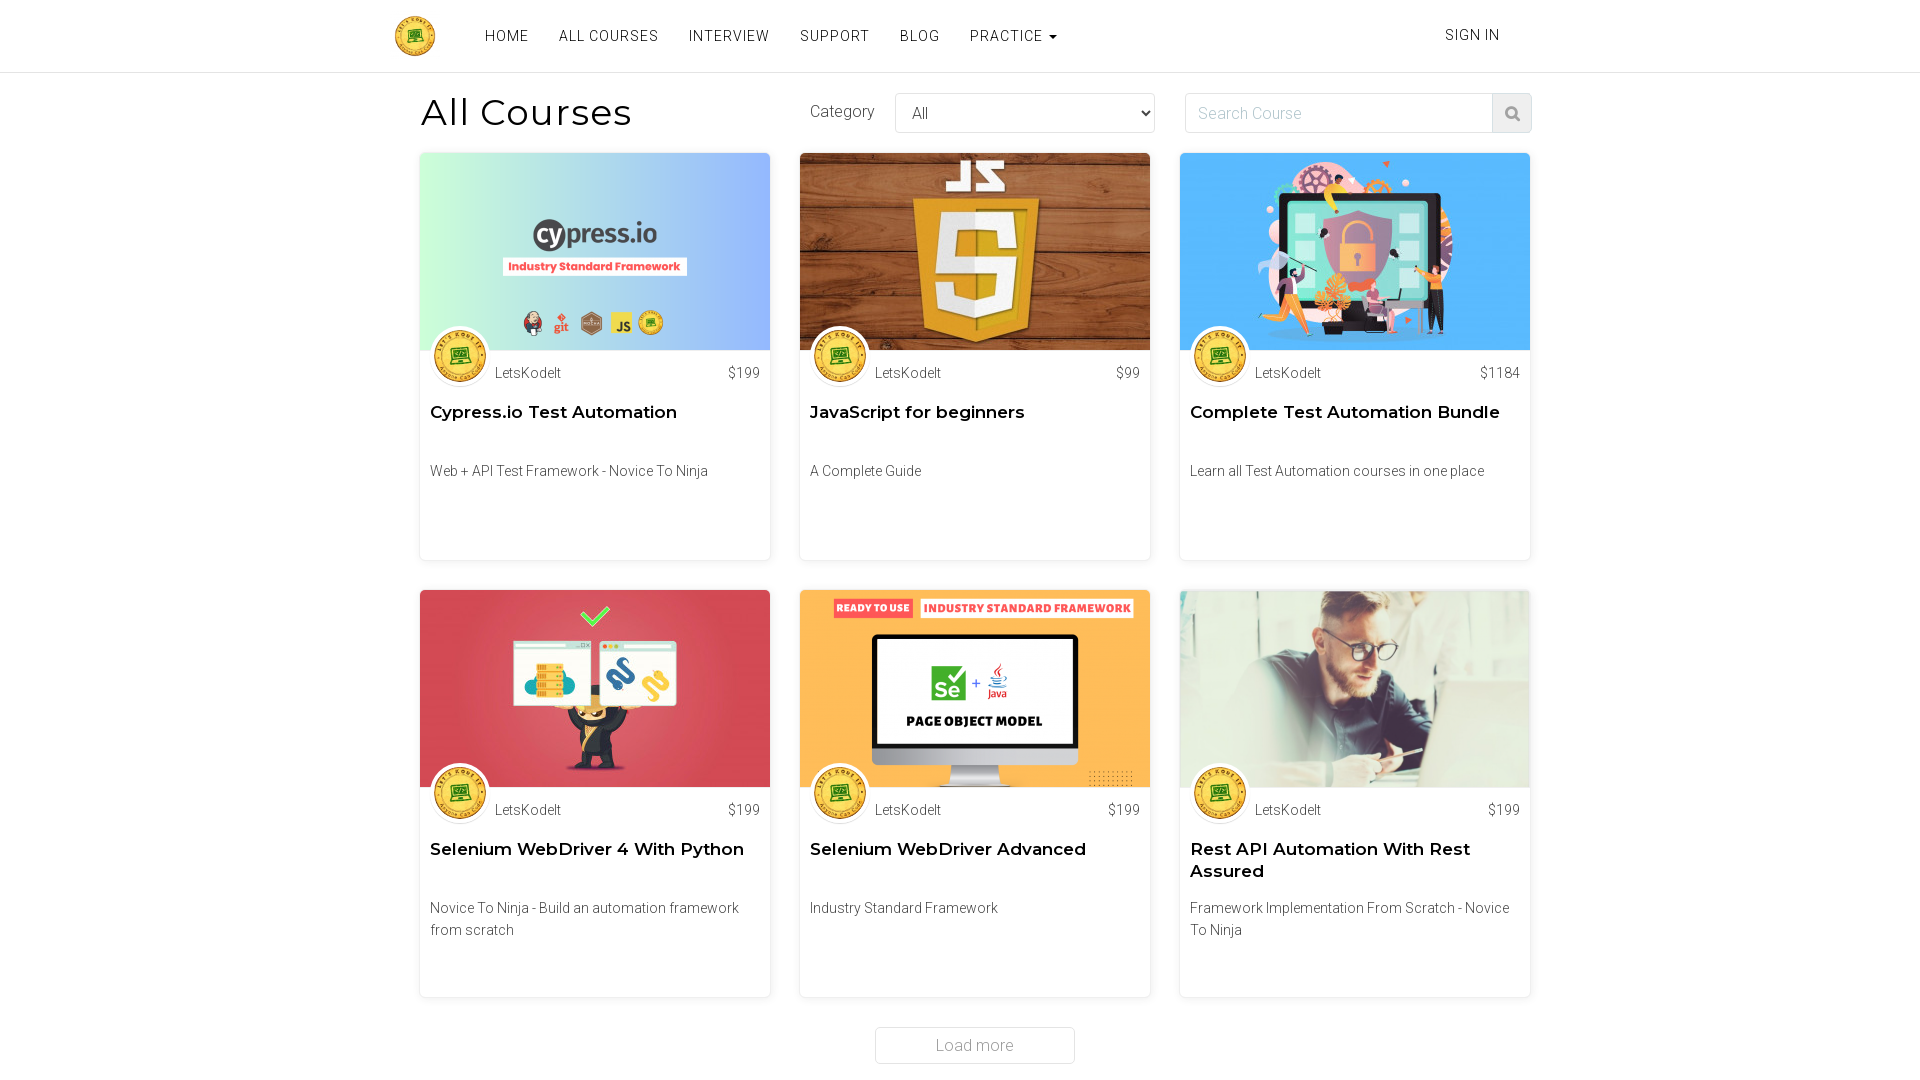